Tests drag and drop functionality by dragging an element from source to target location within an iframe

Starting URL: https://jqueryui.com/droppable/

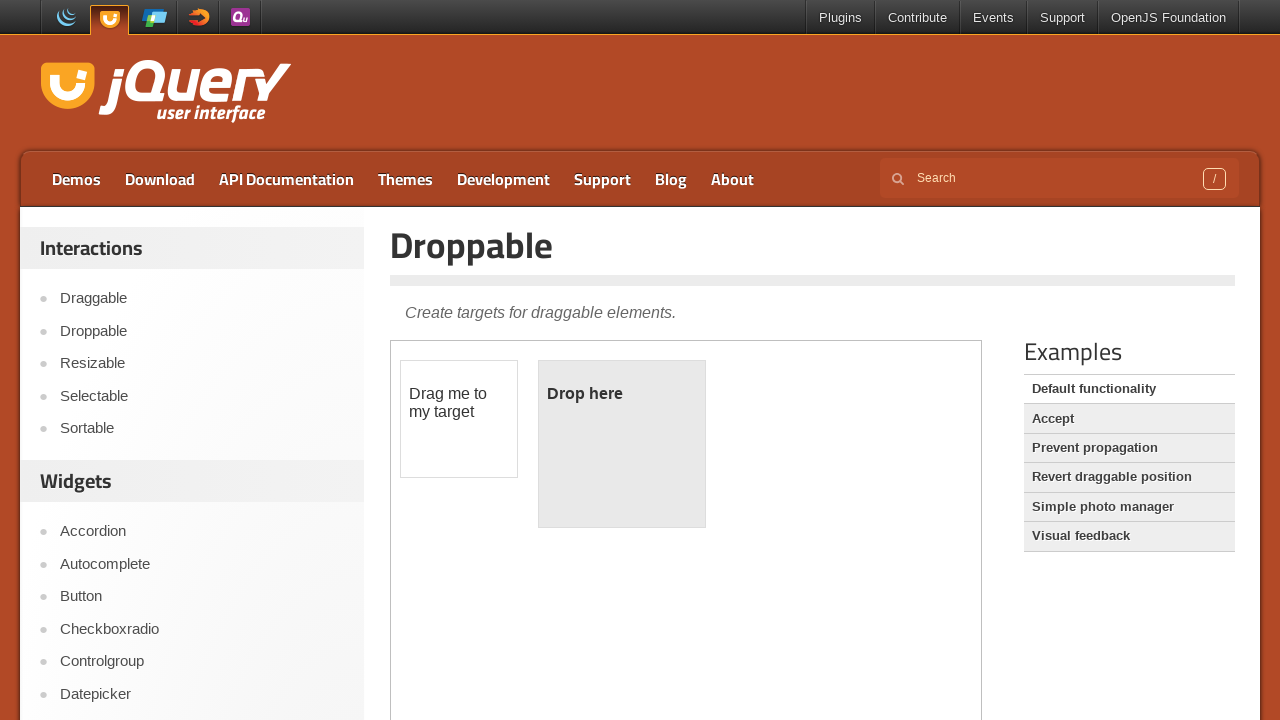

Located the iframe containing drag and drop demo
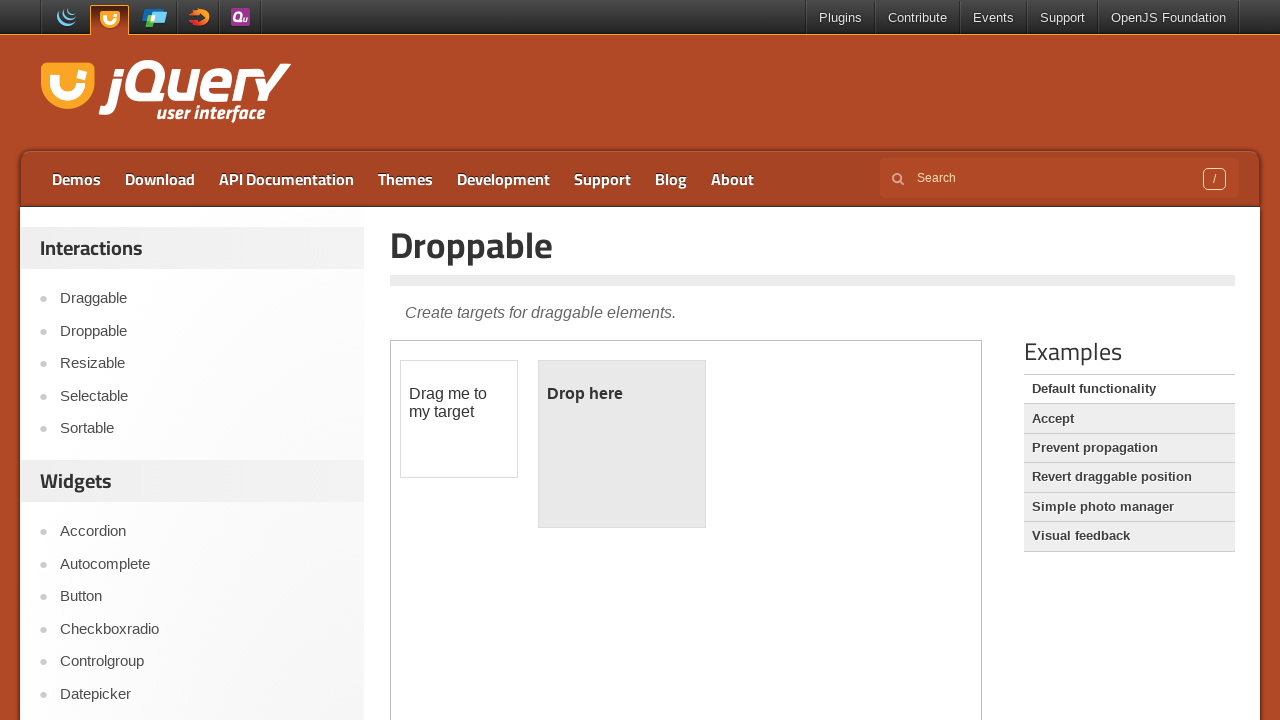

Located draggable source element
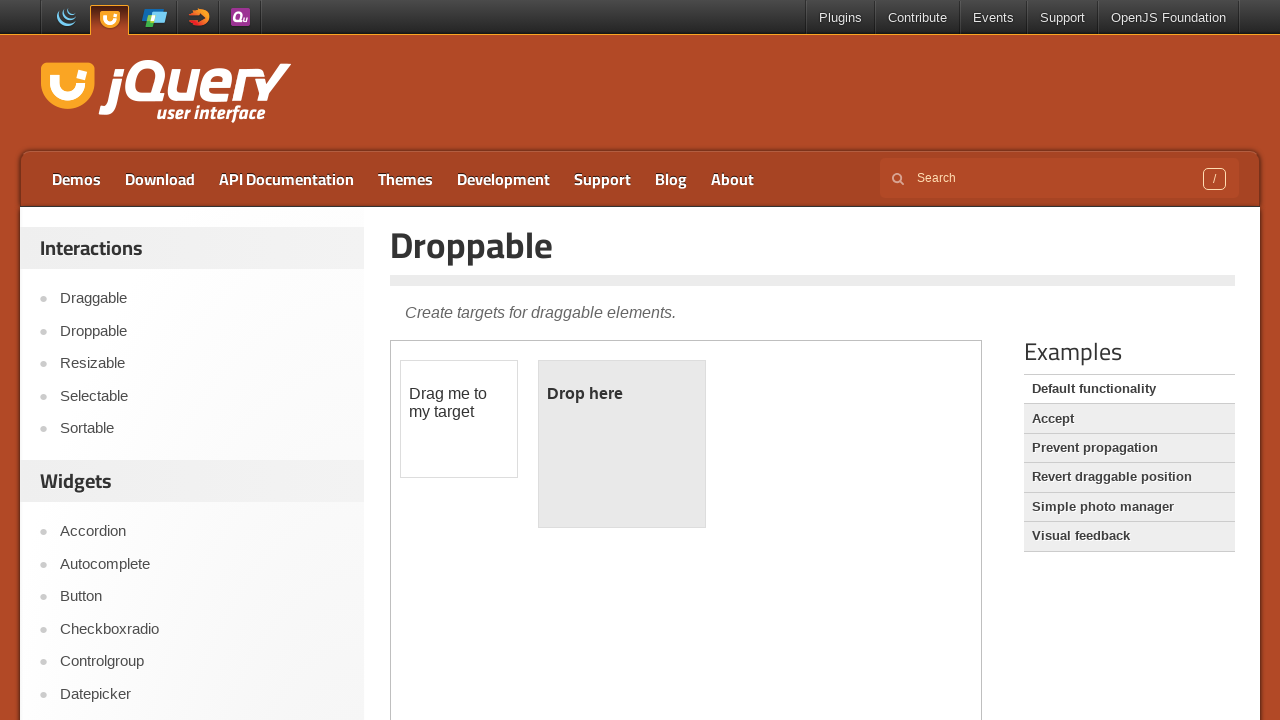

Located droppable target element
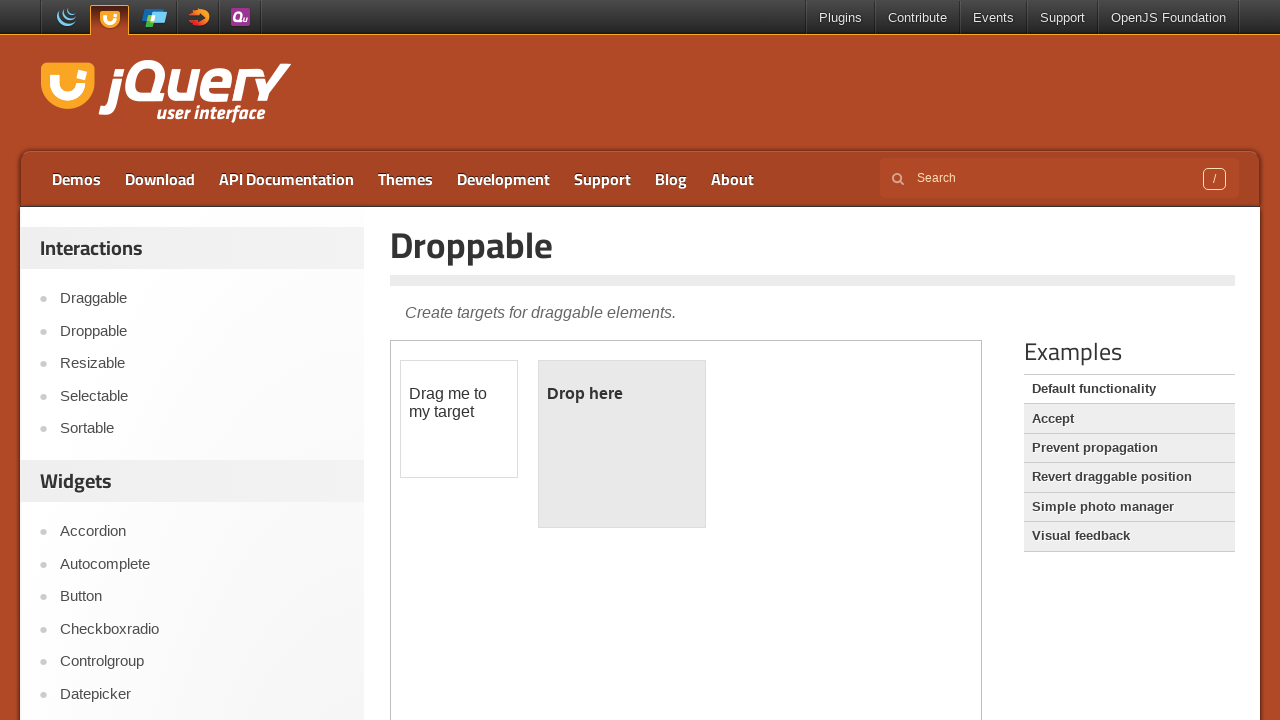

Dragged element from source to target location at (622, 444)
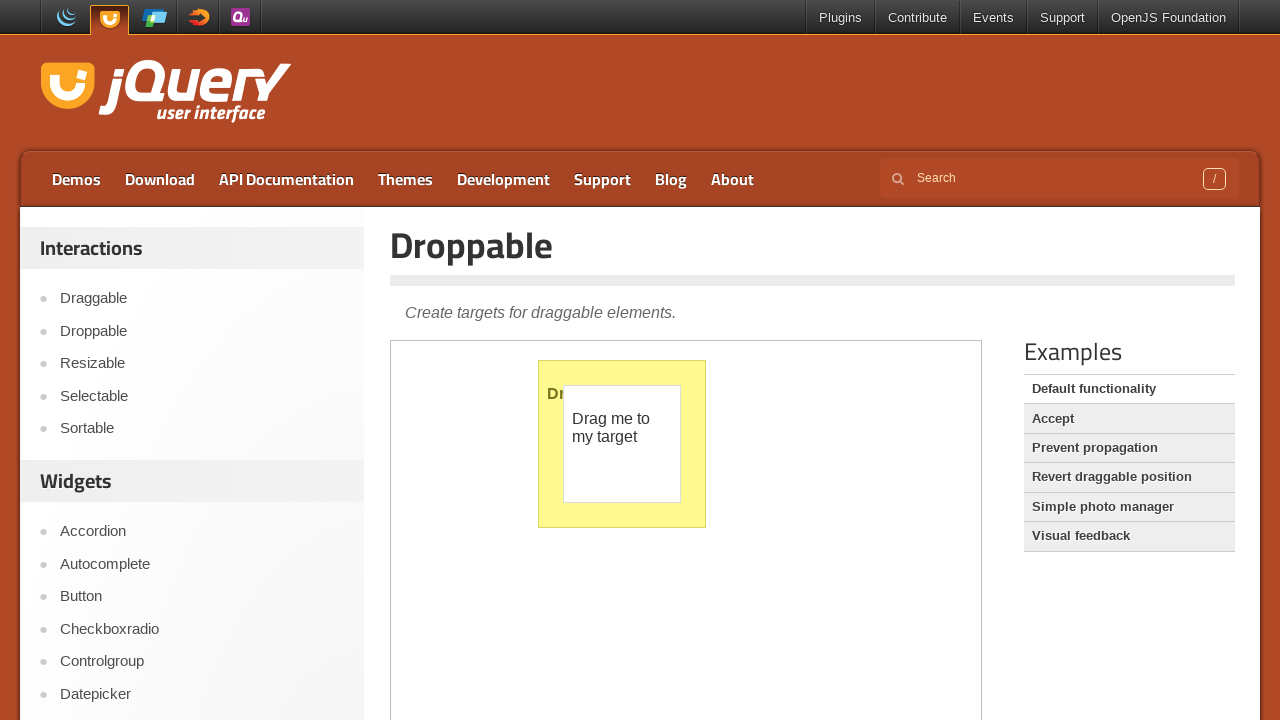

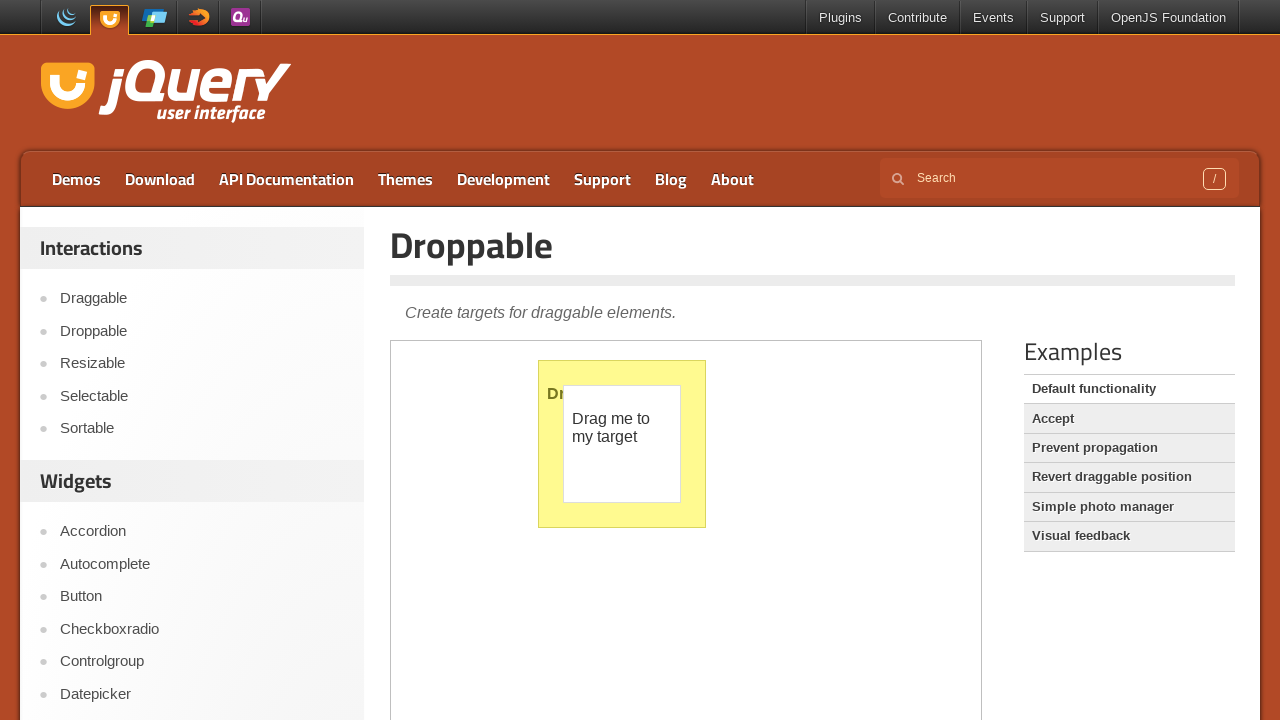